Tests login error message when using a valid username with an invalid password

Starting URL: http://the-internet.herokuapp.com/login

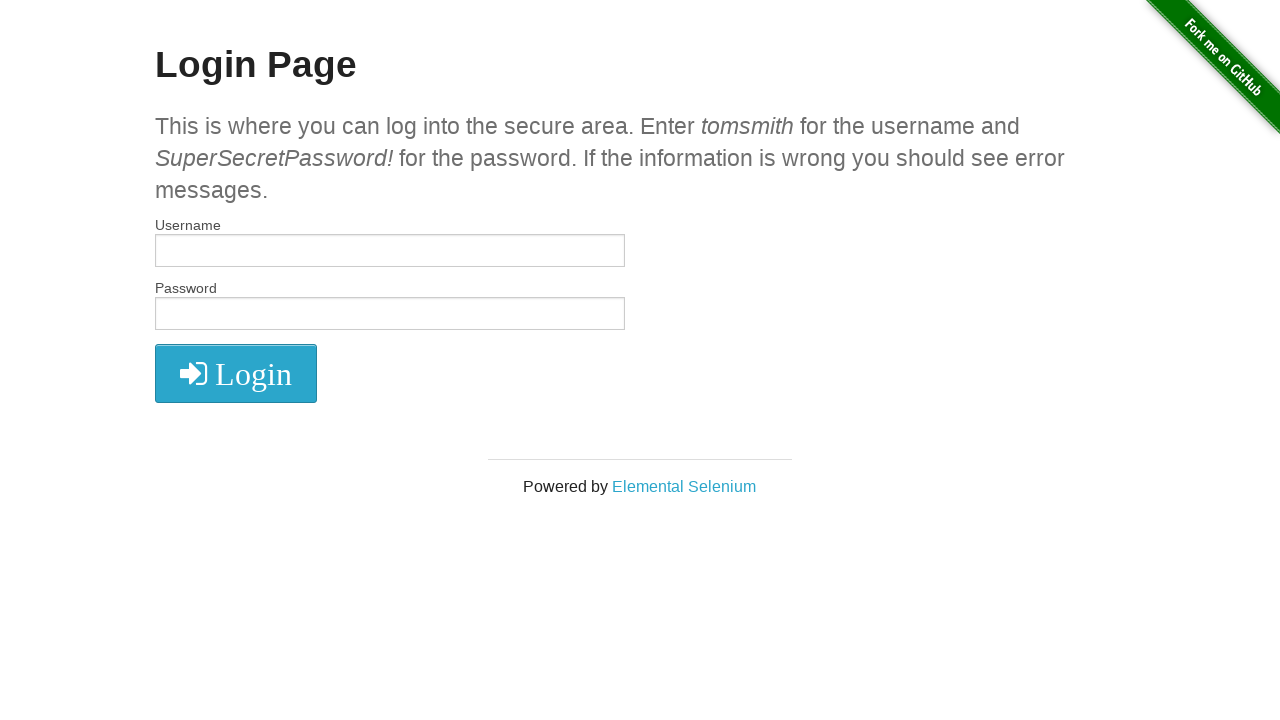

Filled username field with 'tomsmith' on input[name='username']
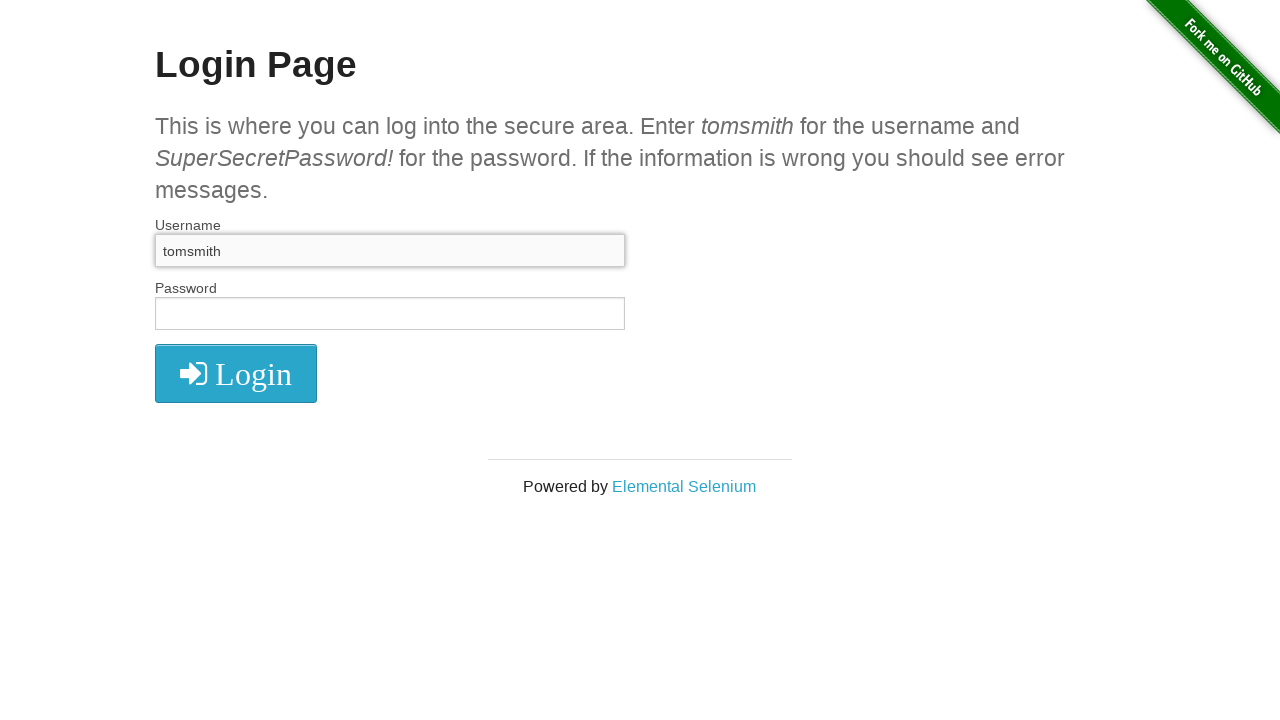

Filled password field with 'SuperSecretPassword' (invalid password) on input[name='password']
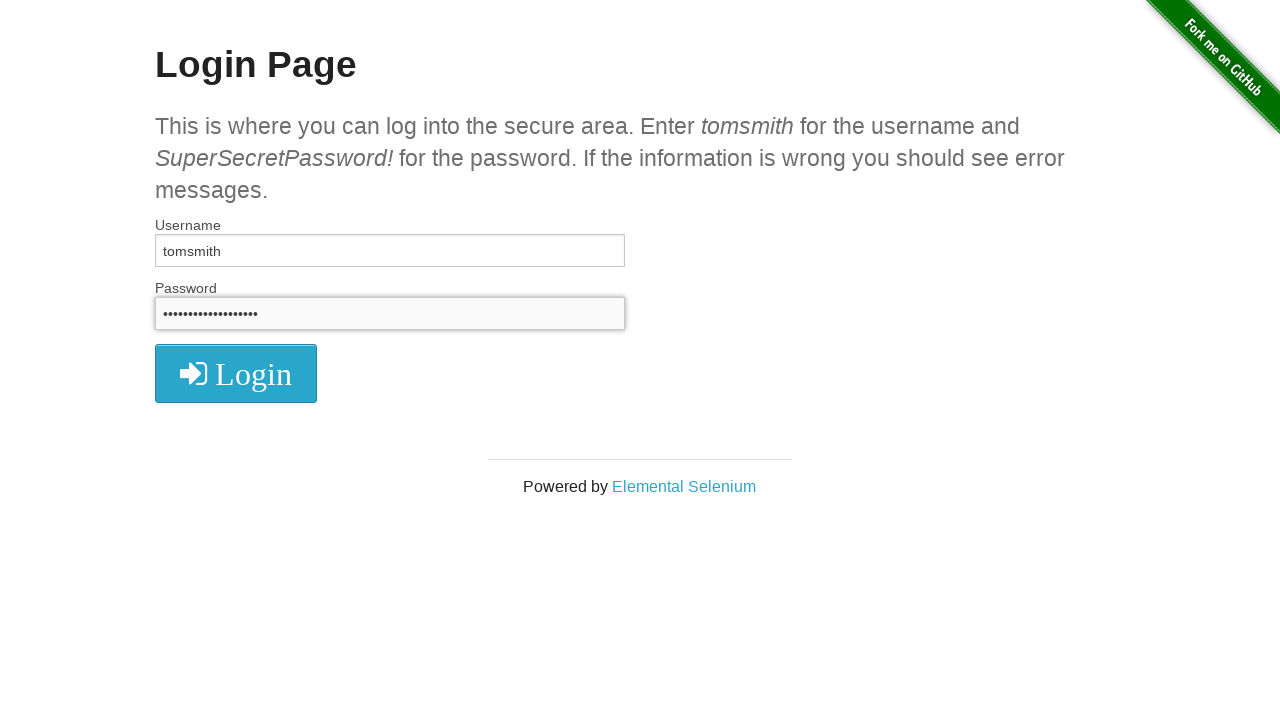

Clicked login button at (236, 374) on i.fa.fa-2x.fa-sign-in
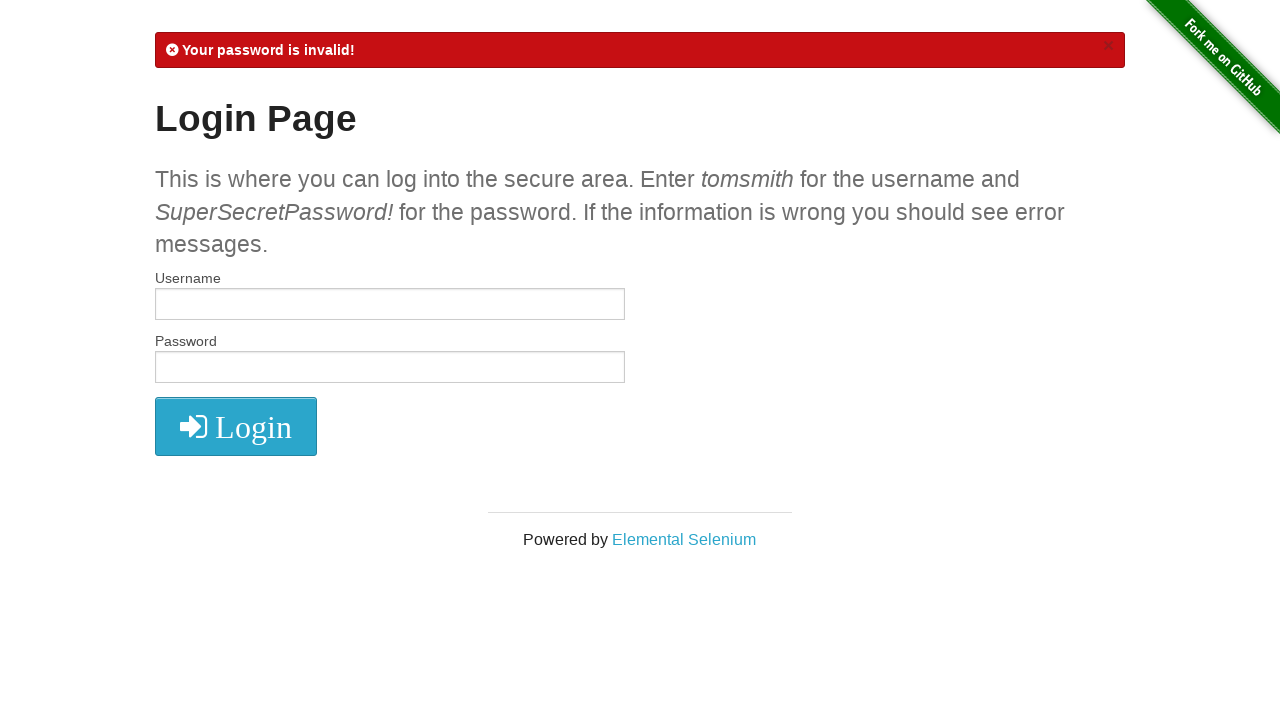

Verified error message 'Your password is invalid!' appeared
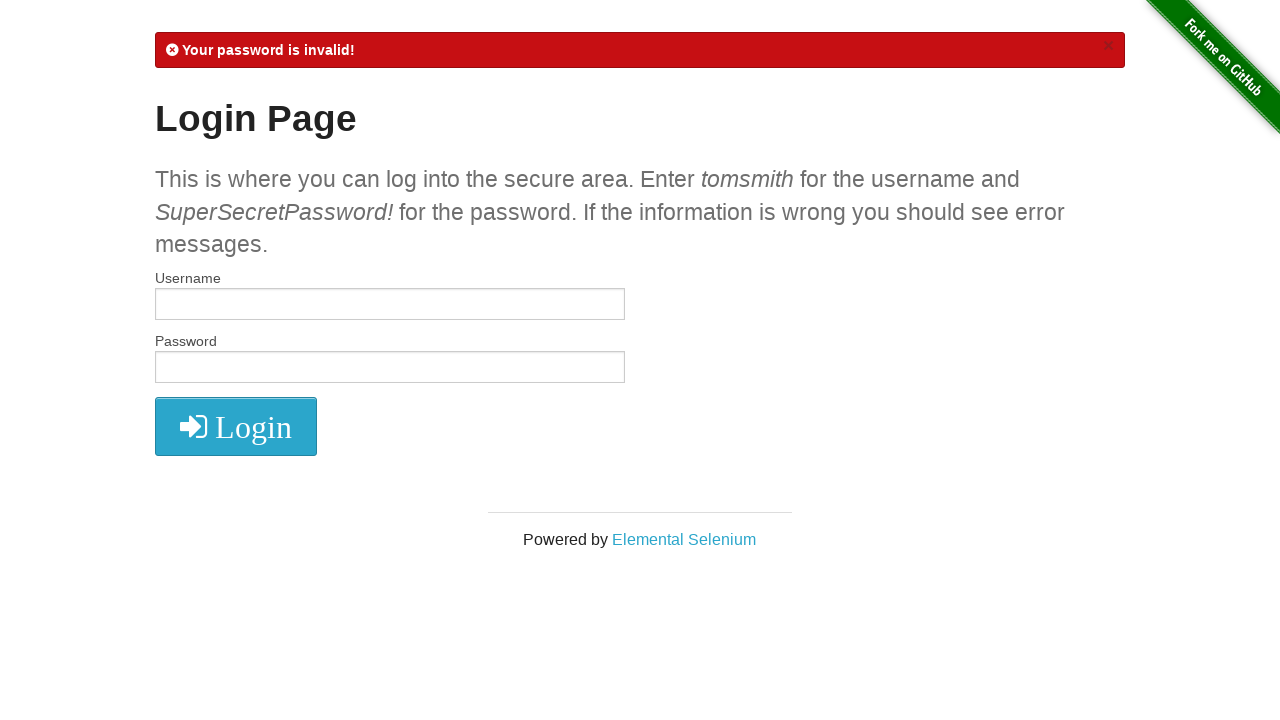

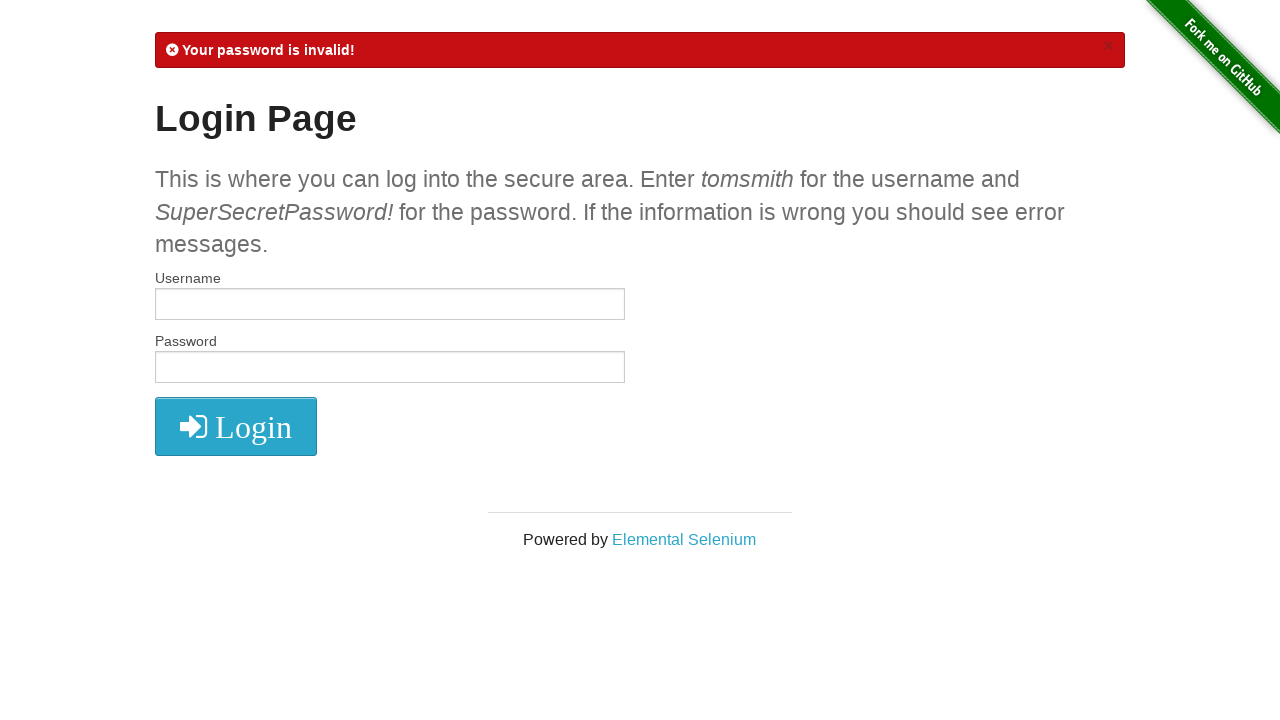